Basic smoke test that navigates to koel.dev and verifies the page loads correctly by checking that the URL contains "koel.dev" and the page title is not empty.

Starting URL: https://koel.dev/

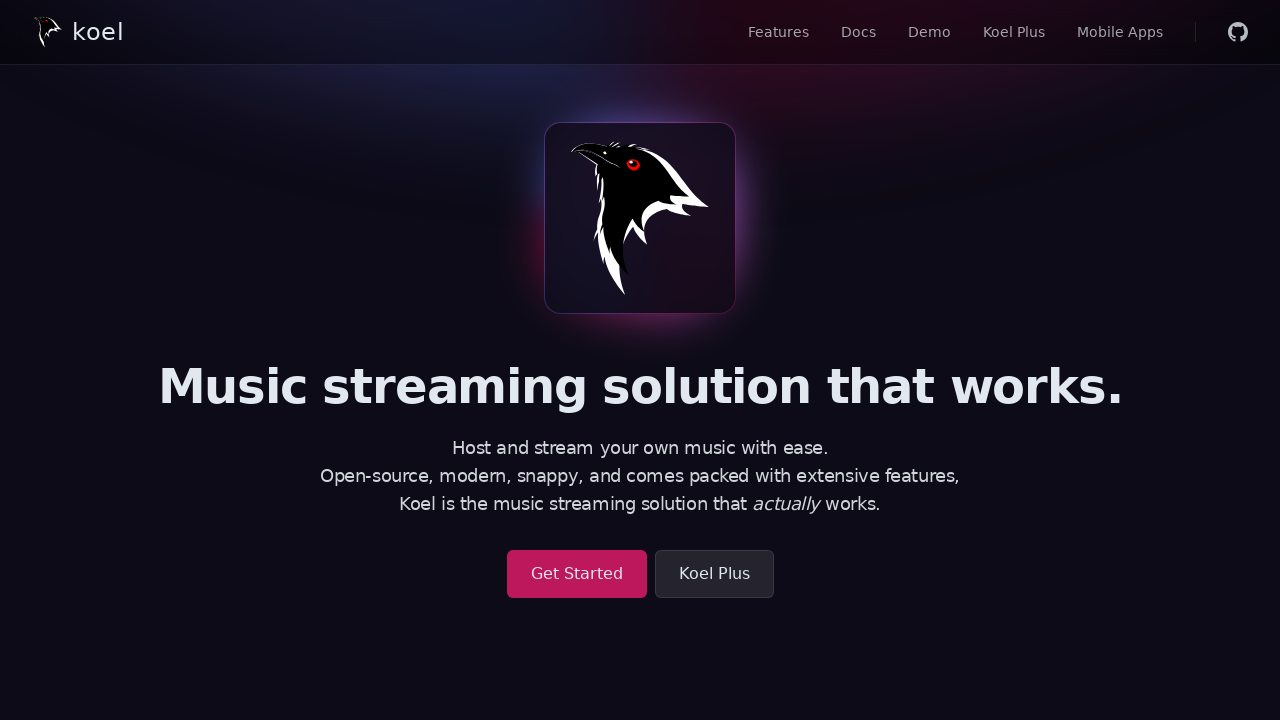

Verified URL contains 'koel.dev'
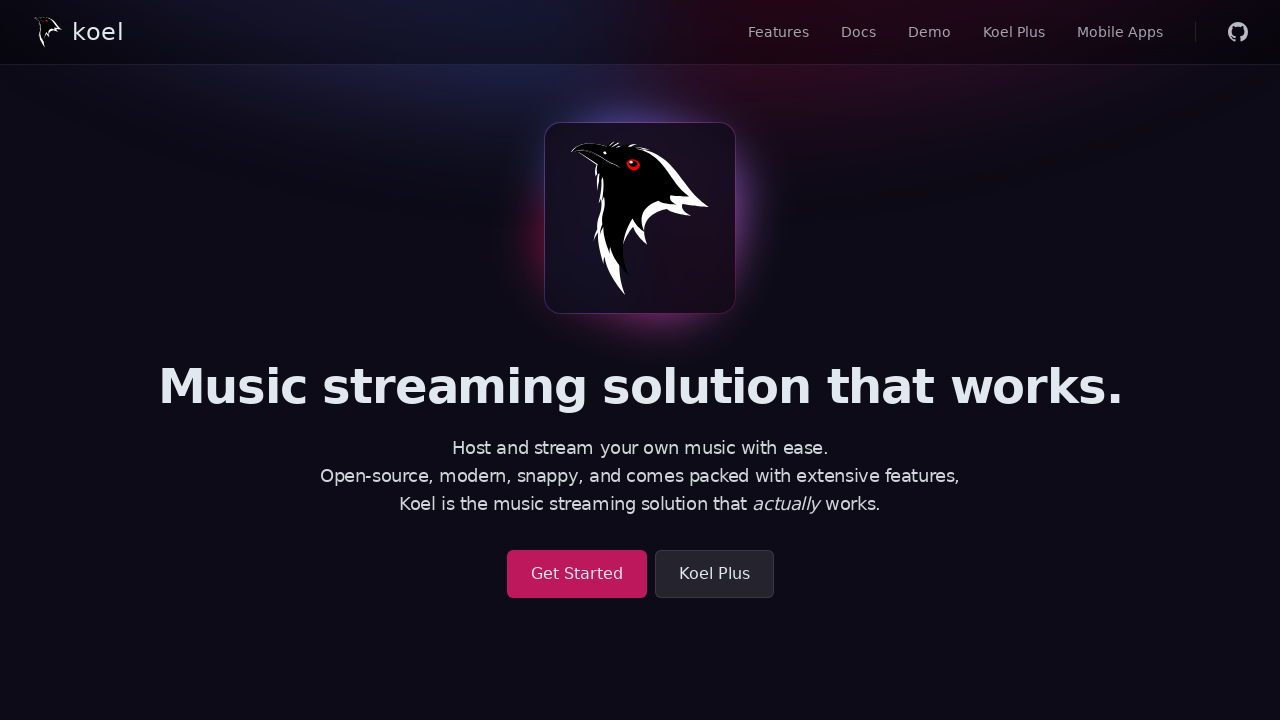

Retrieved page title
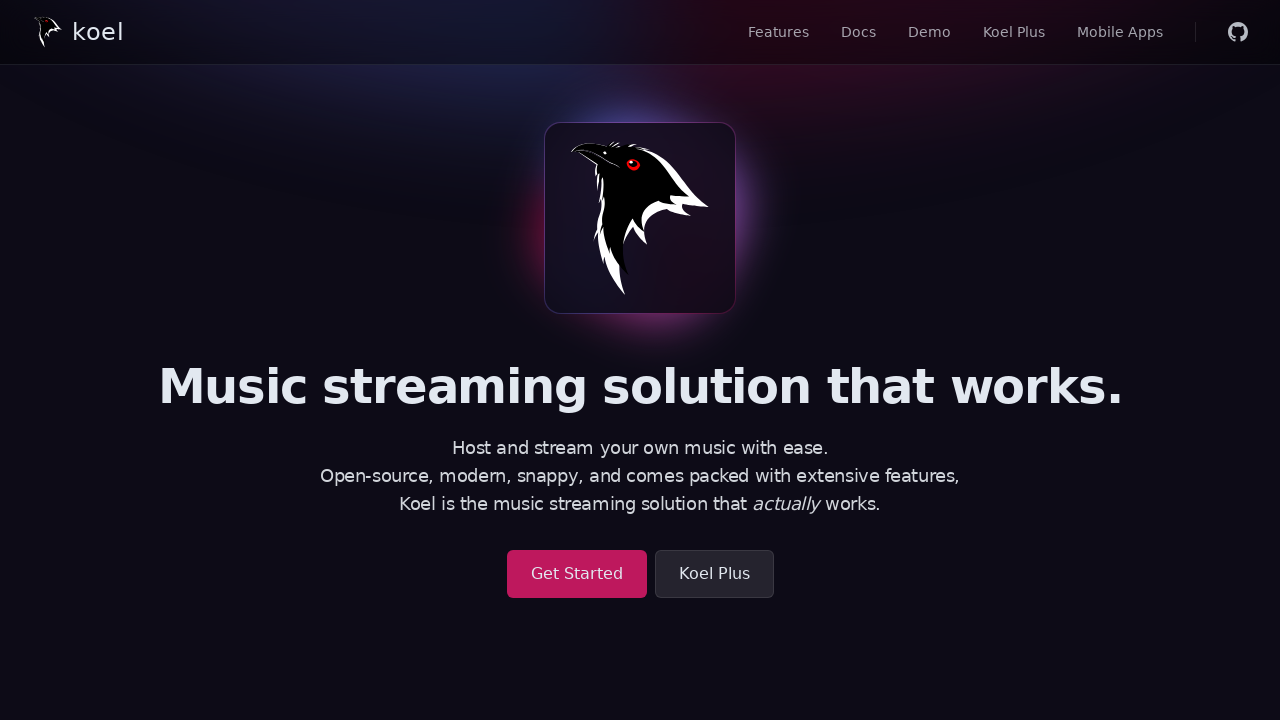

Verified page title is not empty
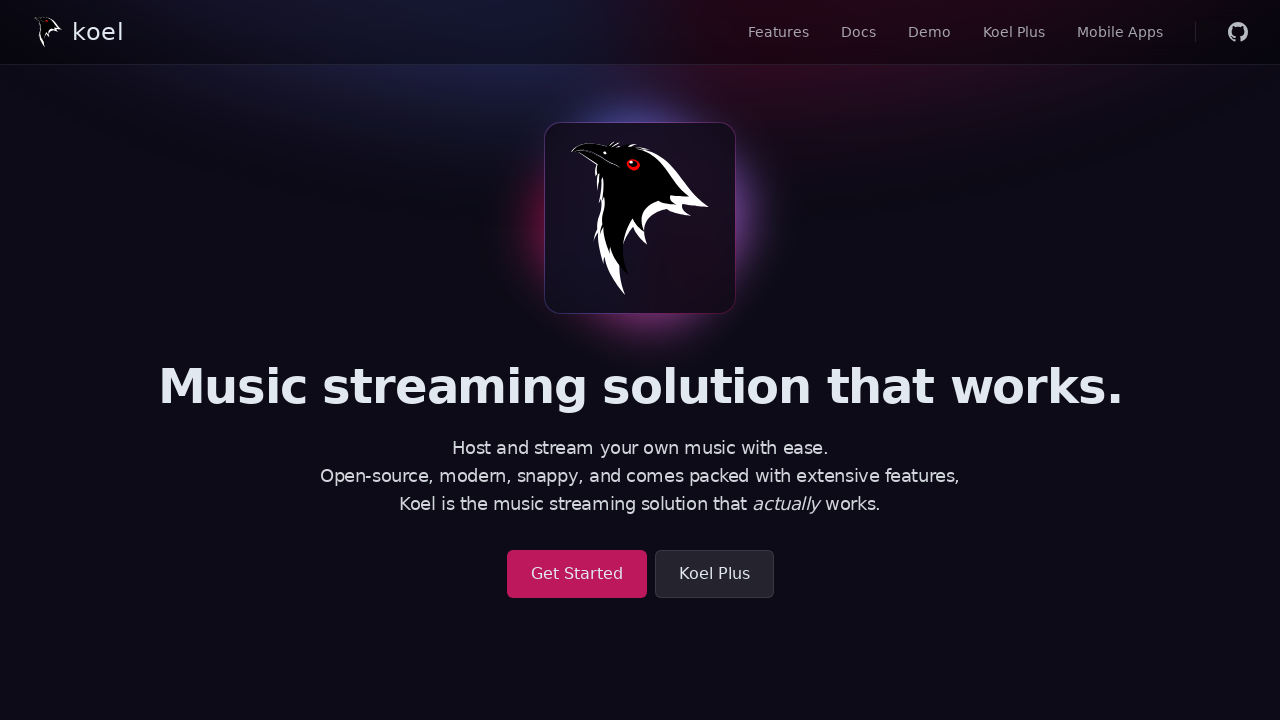

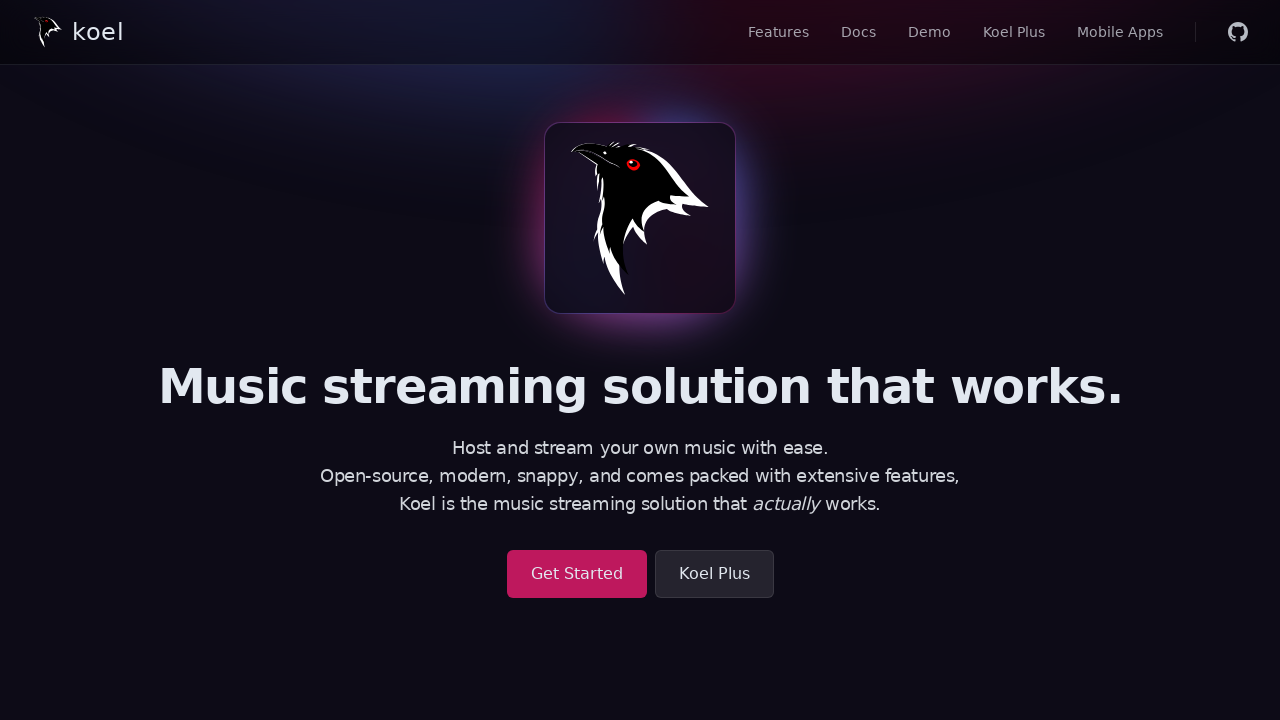